Tests drag and drop functionality by dragging an element from source to target within an iframe

Starting URL: https://jqueryui.com/droppable/

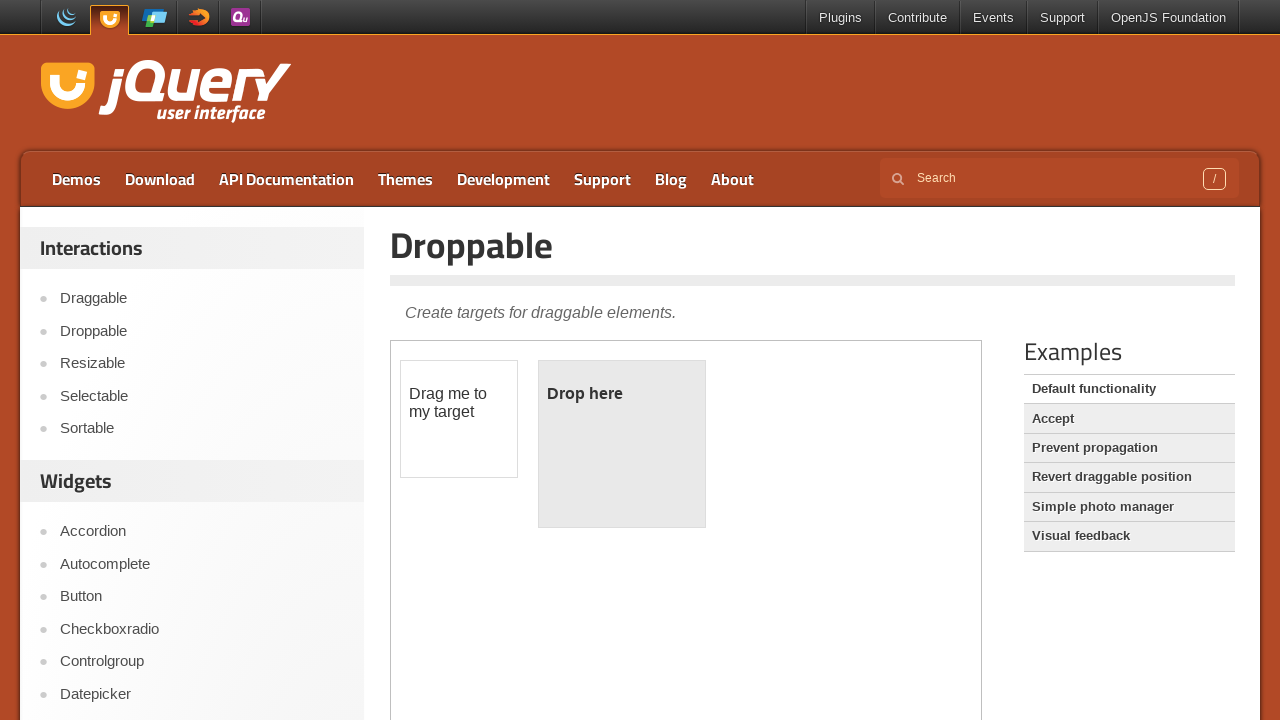

Located the first iframe containing drag and drop elements
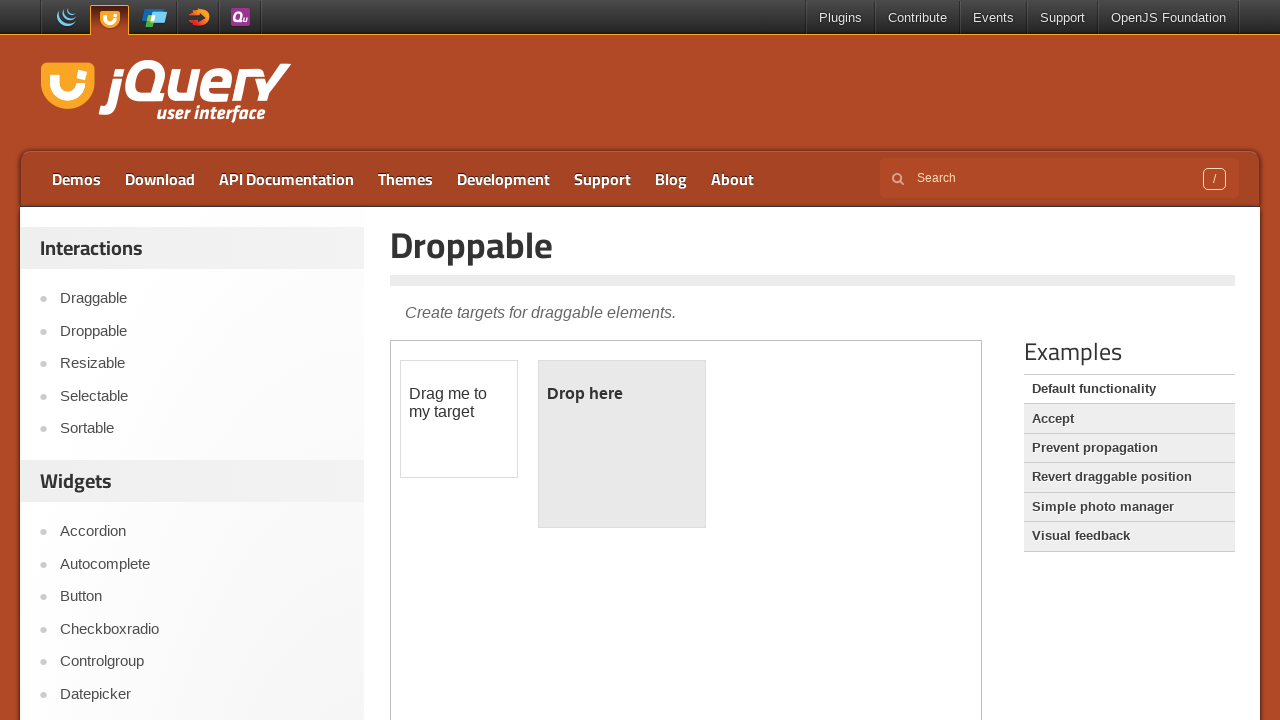

Located the draggable element with id 'draggable'
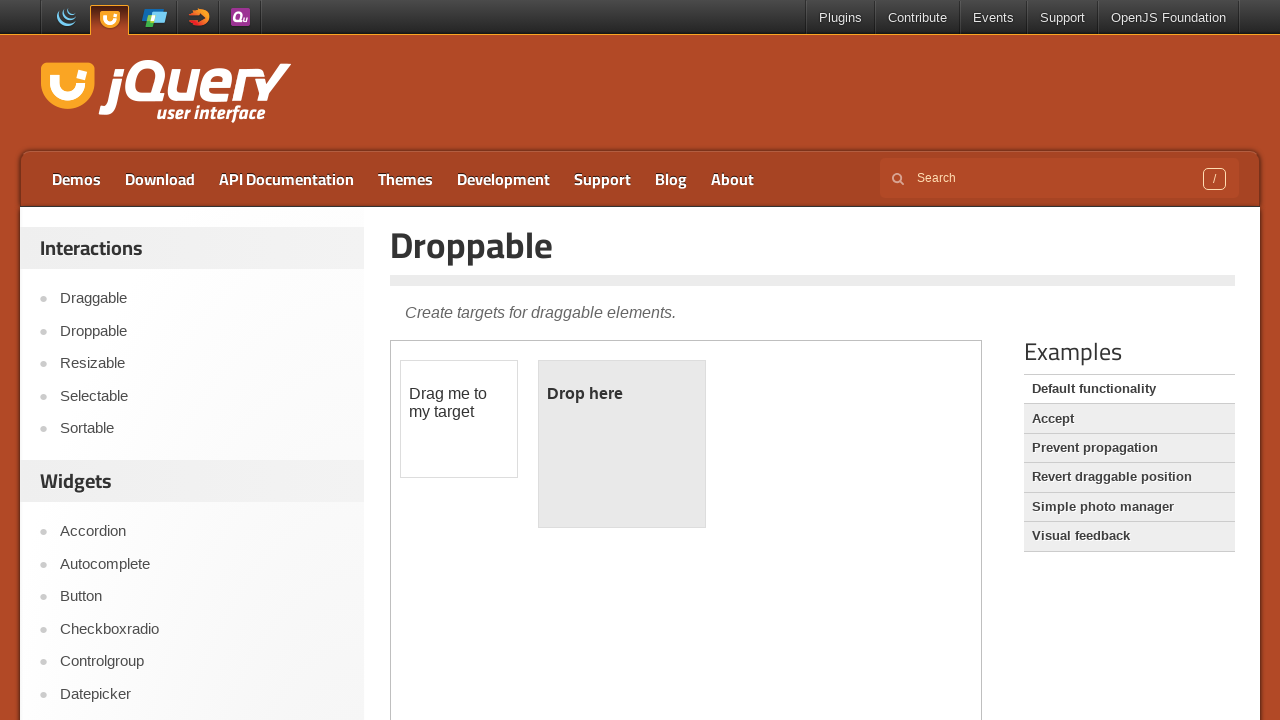

Located the droppable target element with id 'droppable'
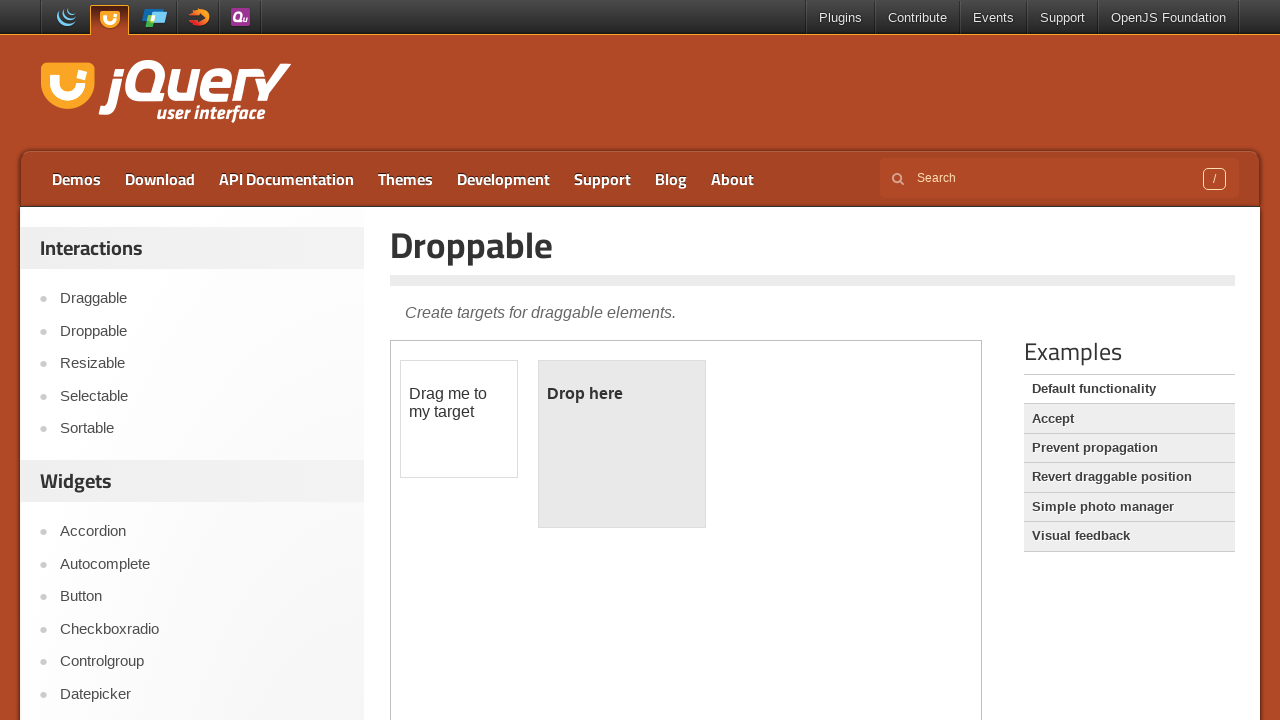

Dragged the draggable element to the droppable target at (622, 444)
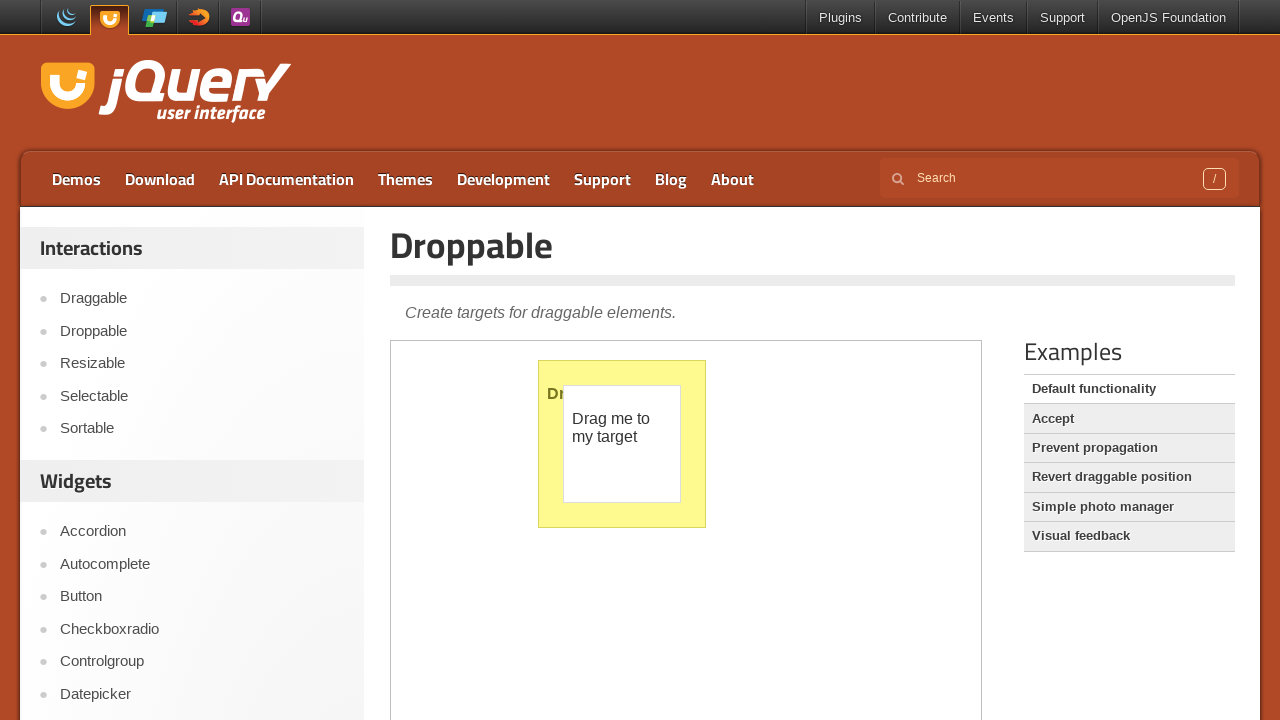

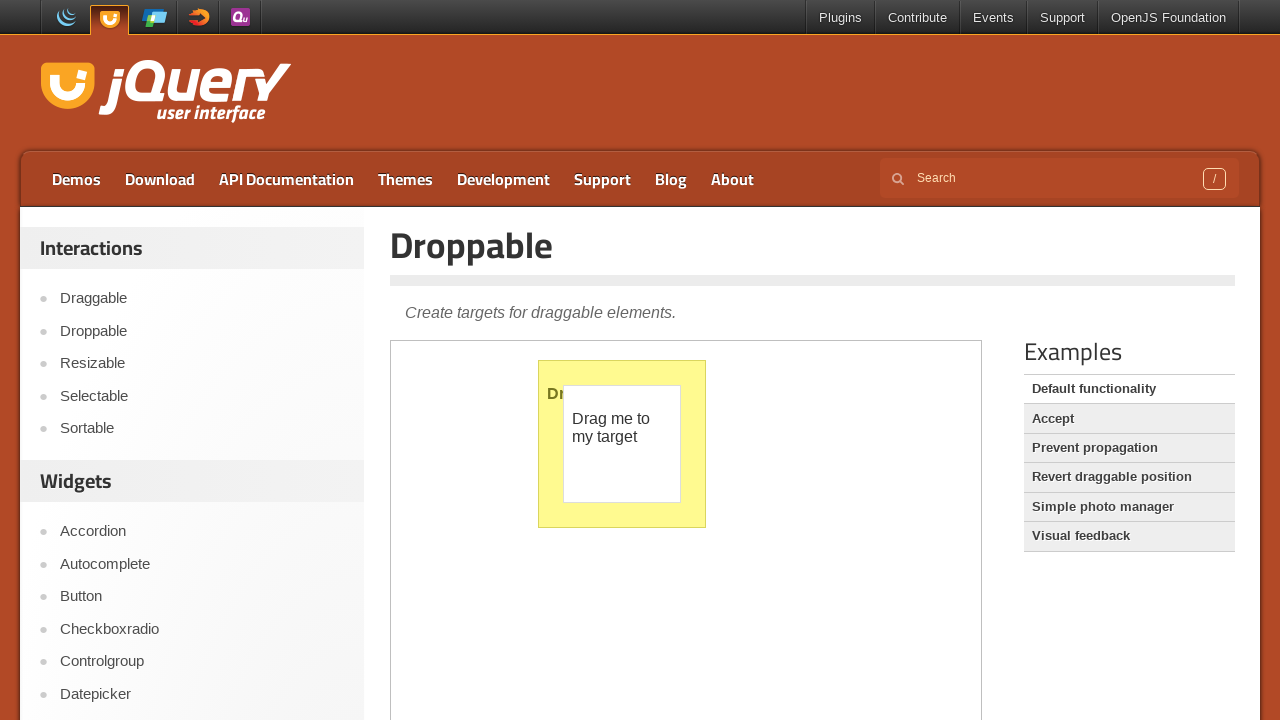